Selects location preferences including continent and Selenium commands from dropdown menus in a practice form

Starting URL: https://www.techlistic.com/p/selenium-practice-form.html

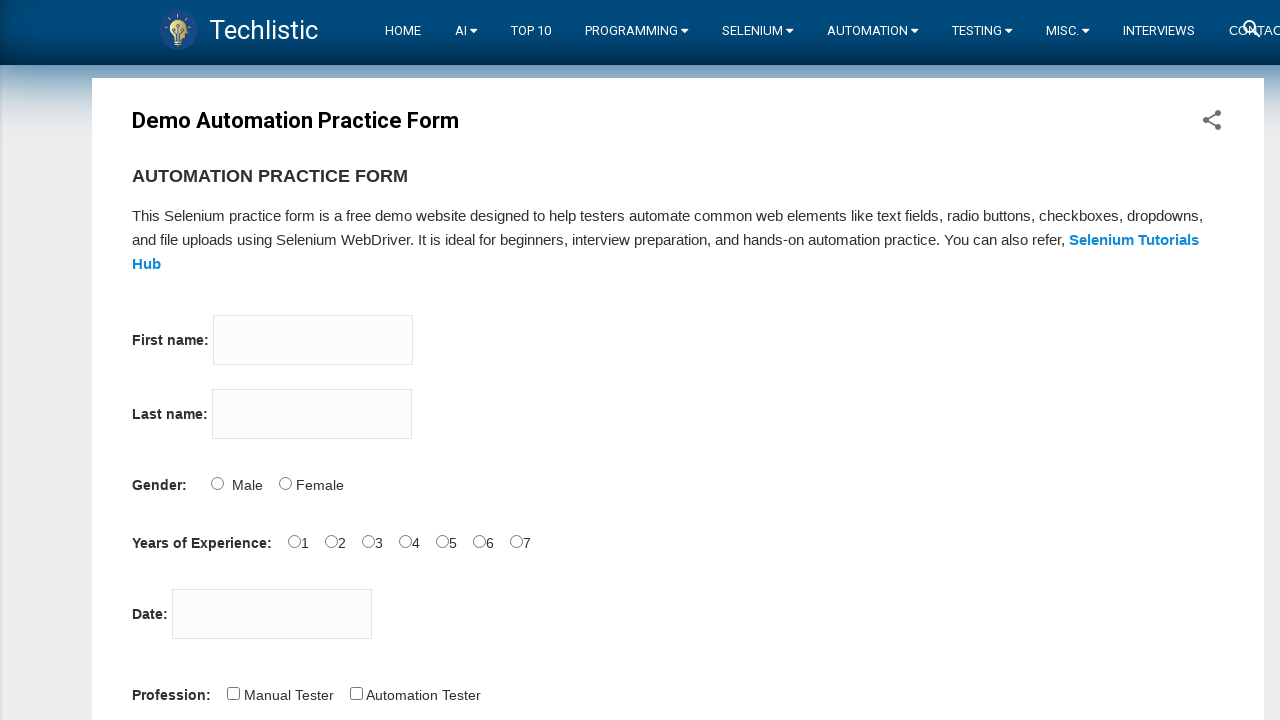

Clicked continents dropdown menu at (191, 360) on #continents
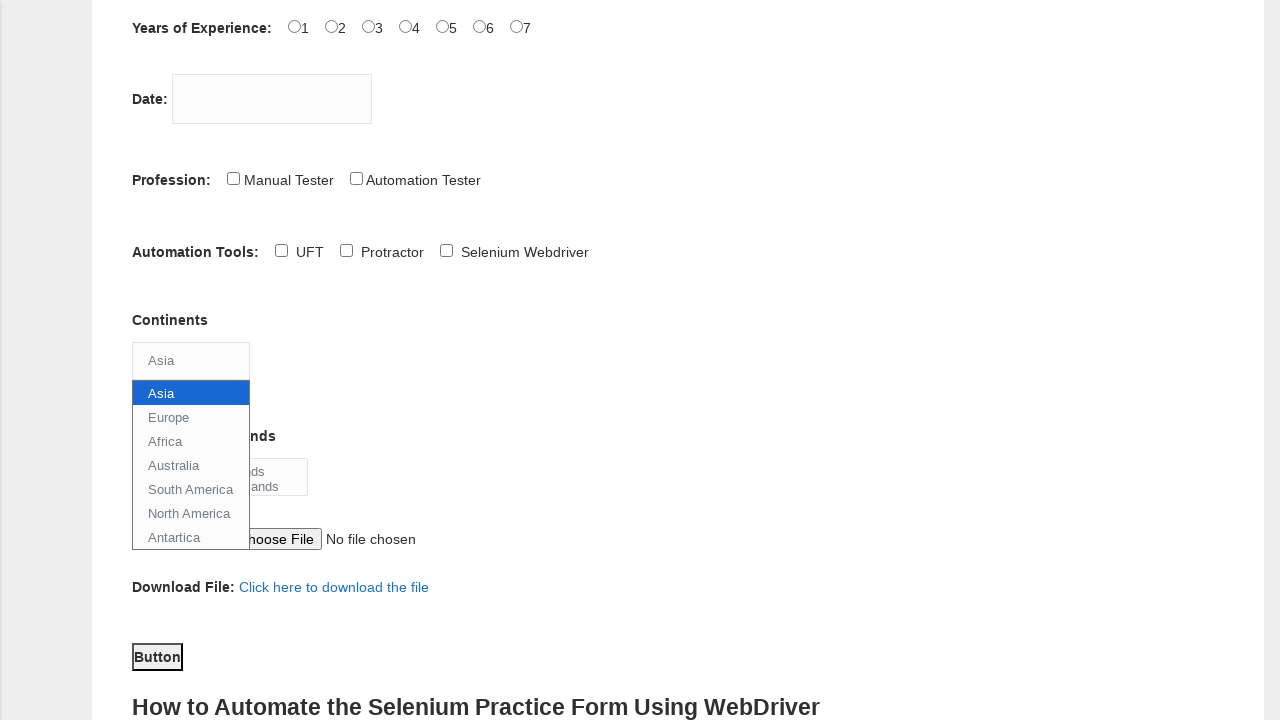

Selected 'North America' from continents dropdown on #continents
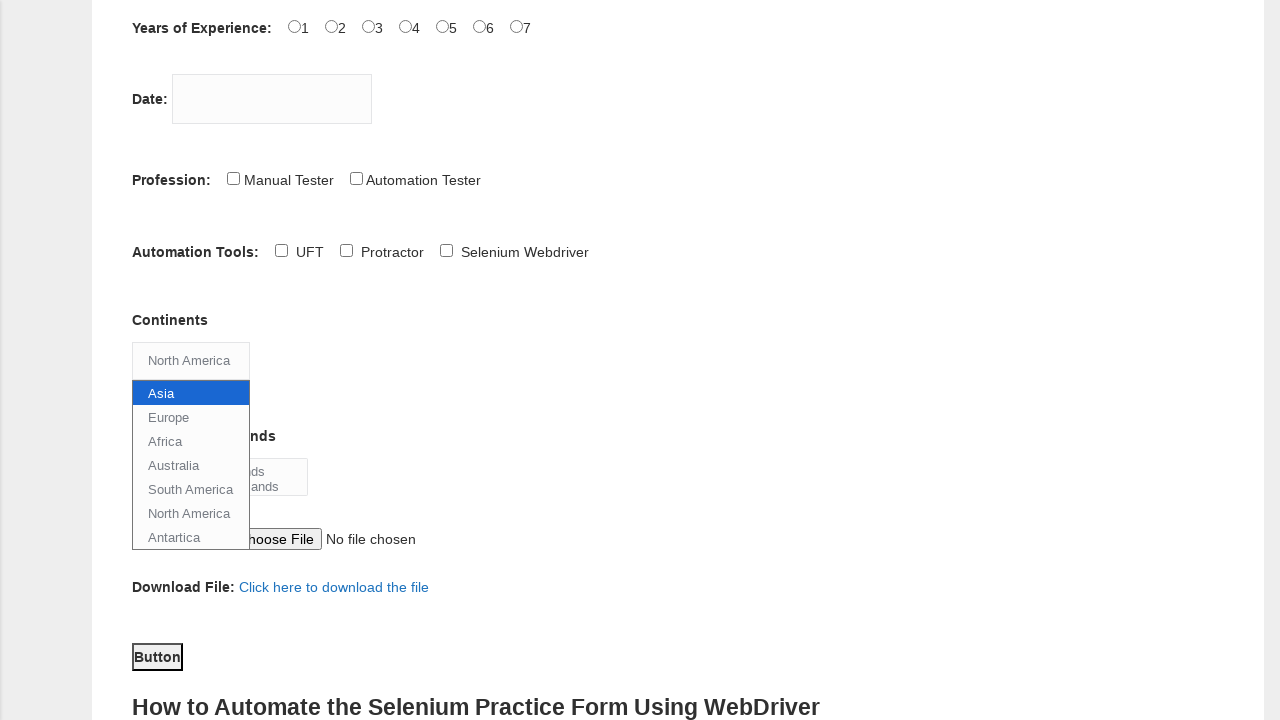

Clicked Selenium commands dropdown menu at (220, 476) on #selenium_commands
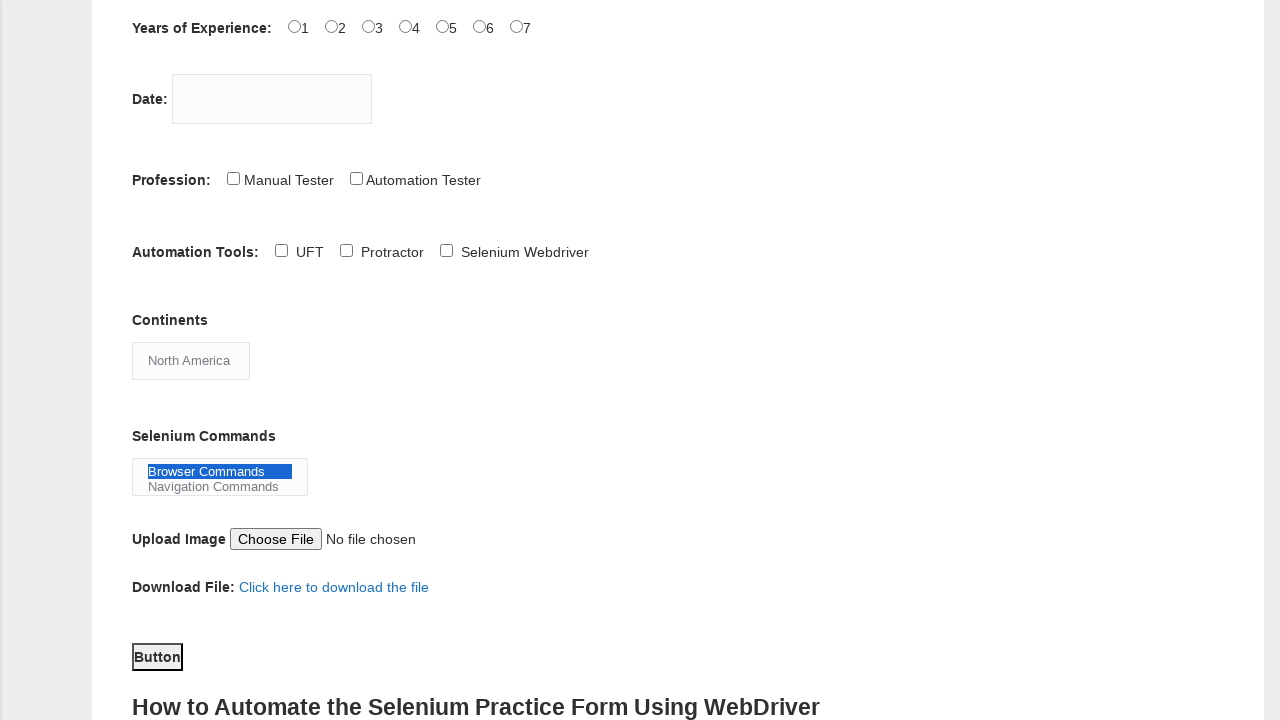

Selected 'Wait Commands' and 'Navigation Commands' from Selenium commands dropdown on #selenium_commands
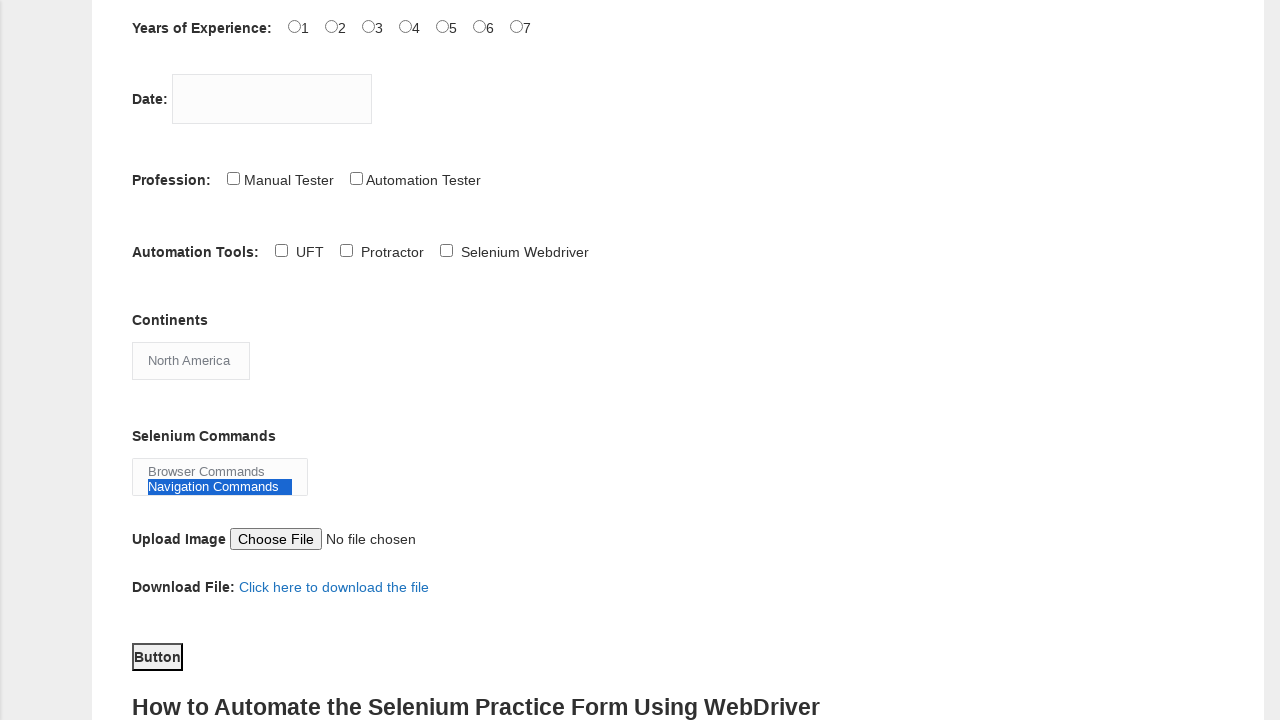

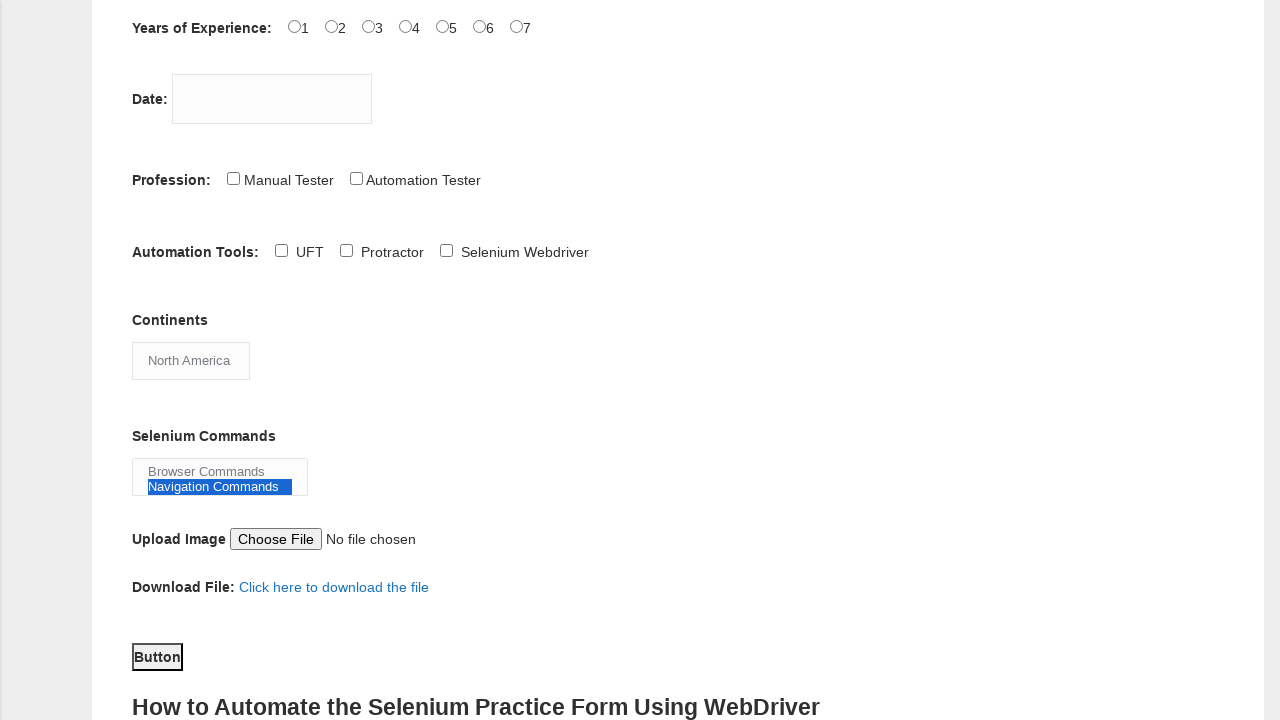